Tests drag and drop functionality by dragging a ball element to a gate/net element on an interactive demo page

Starting URL: https://javascript.info/article/mouse-drag-and-drop/ball4

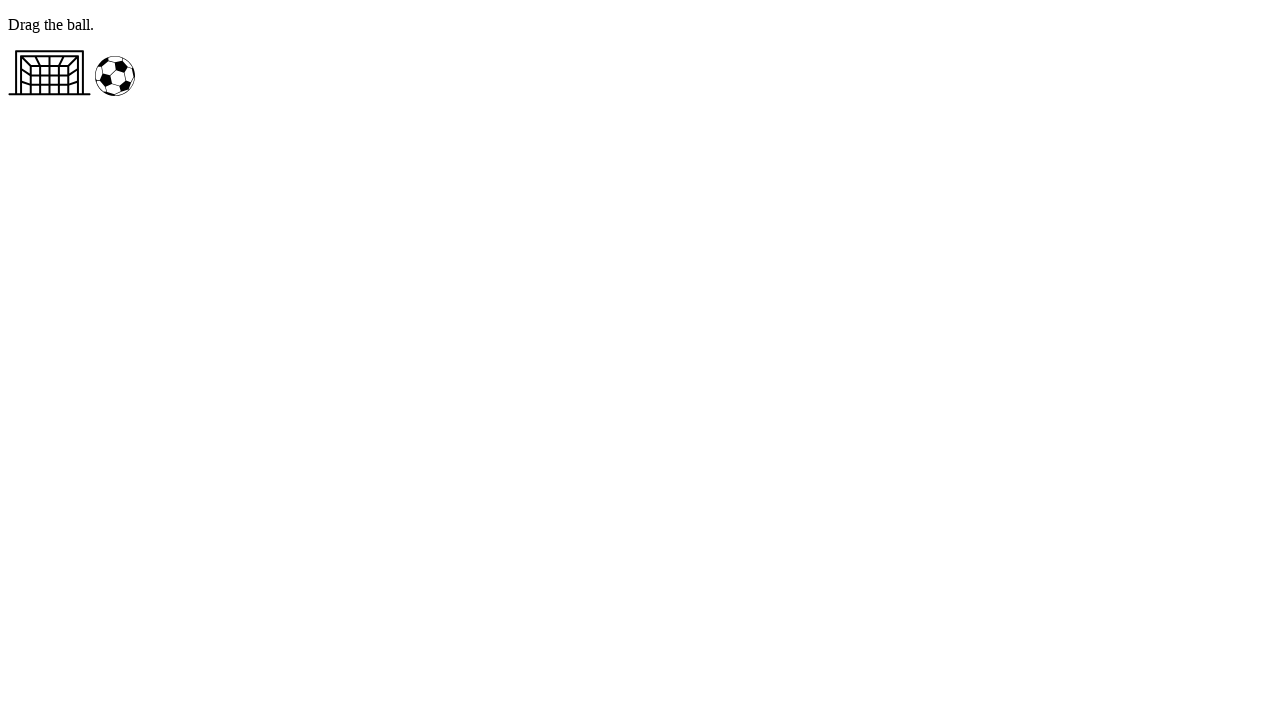

Navigated to drag and drop demo page
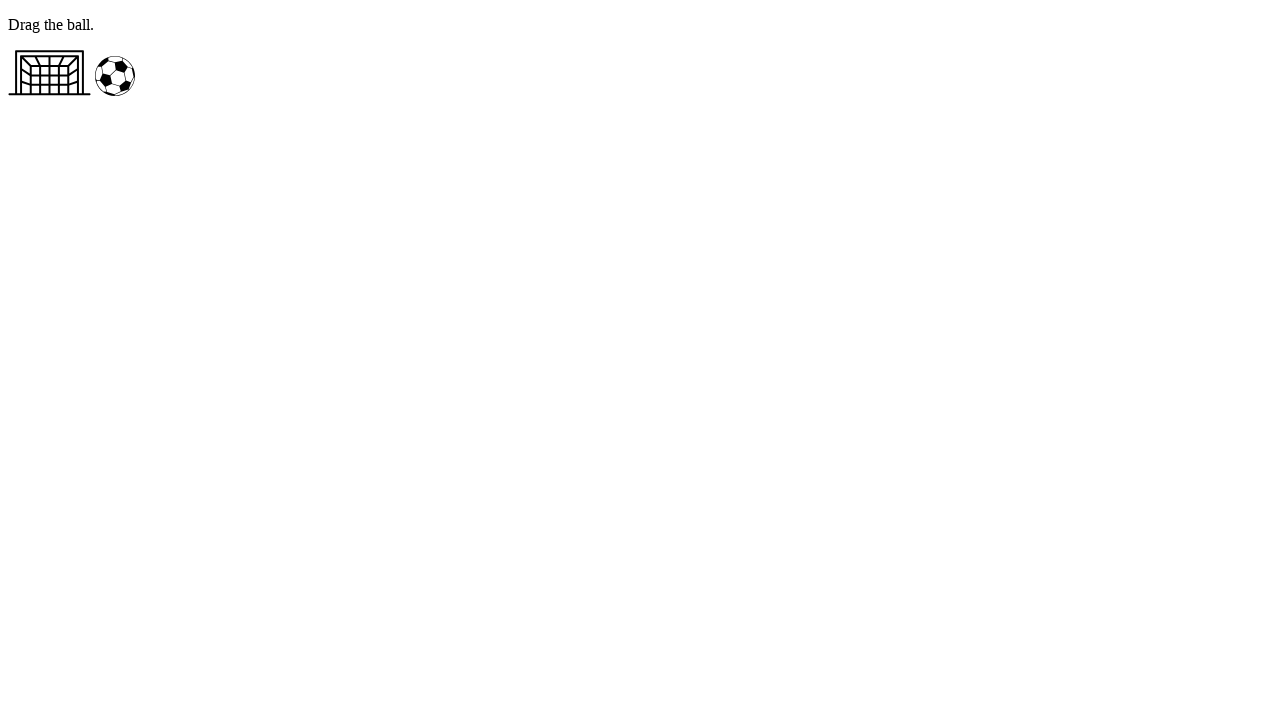

Located ball element
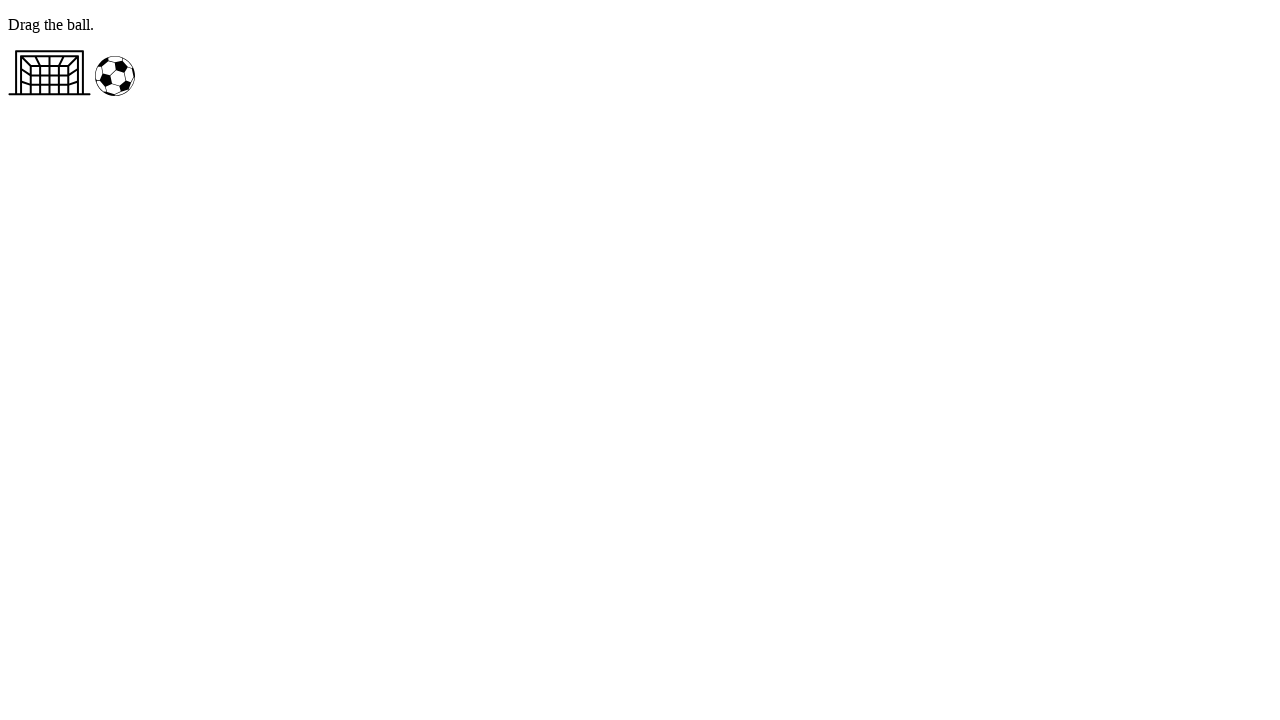

Located gate element
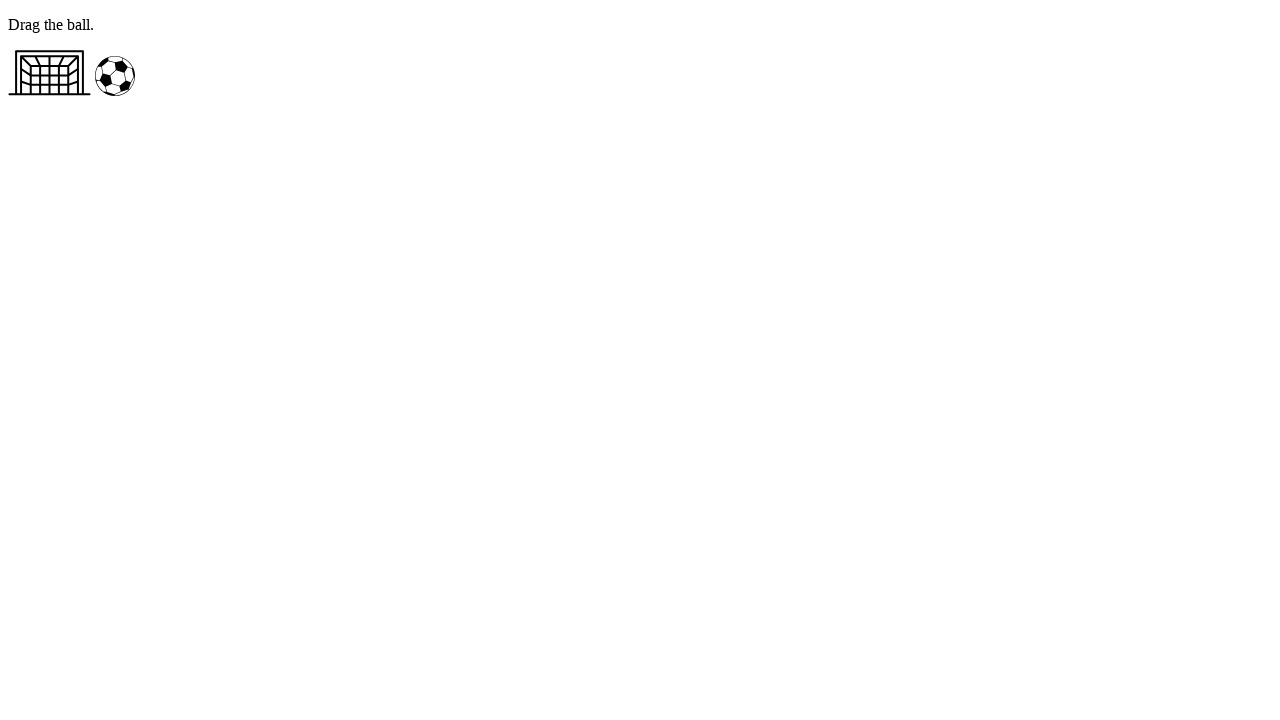

Dragged ball element to gate element at (50, 73)
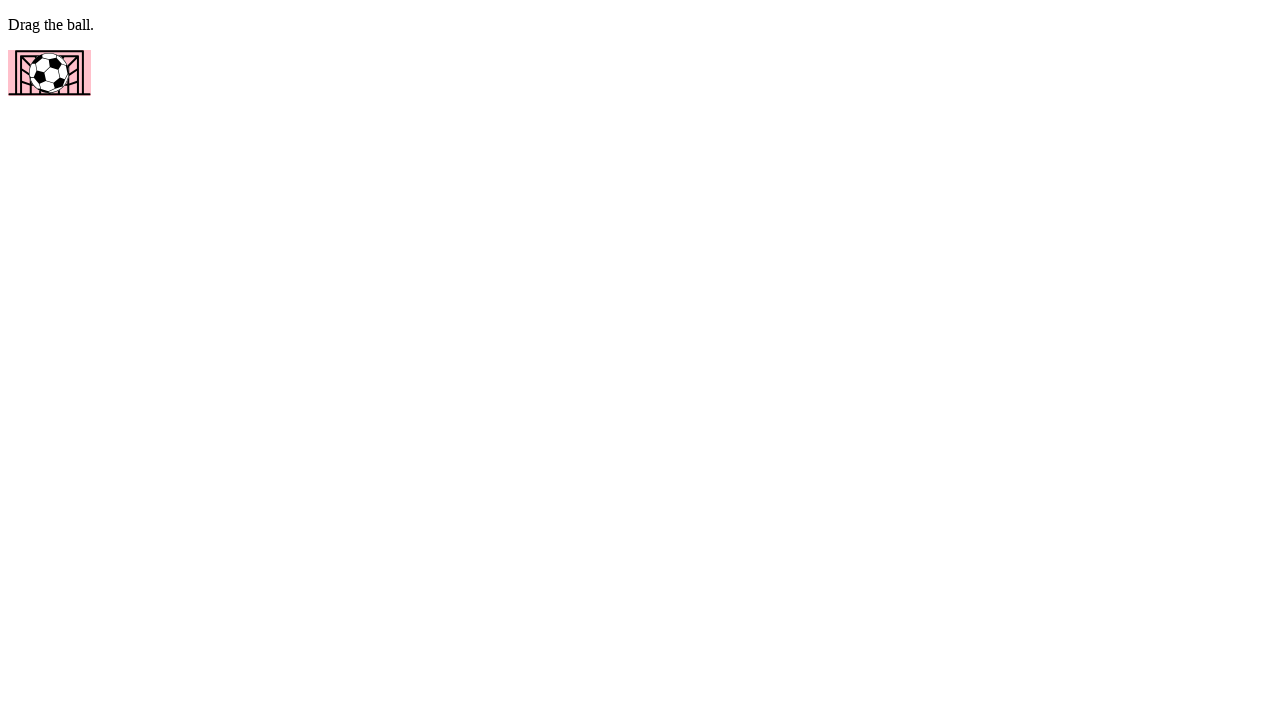

Waited 1 second for drag and drop animation to complete
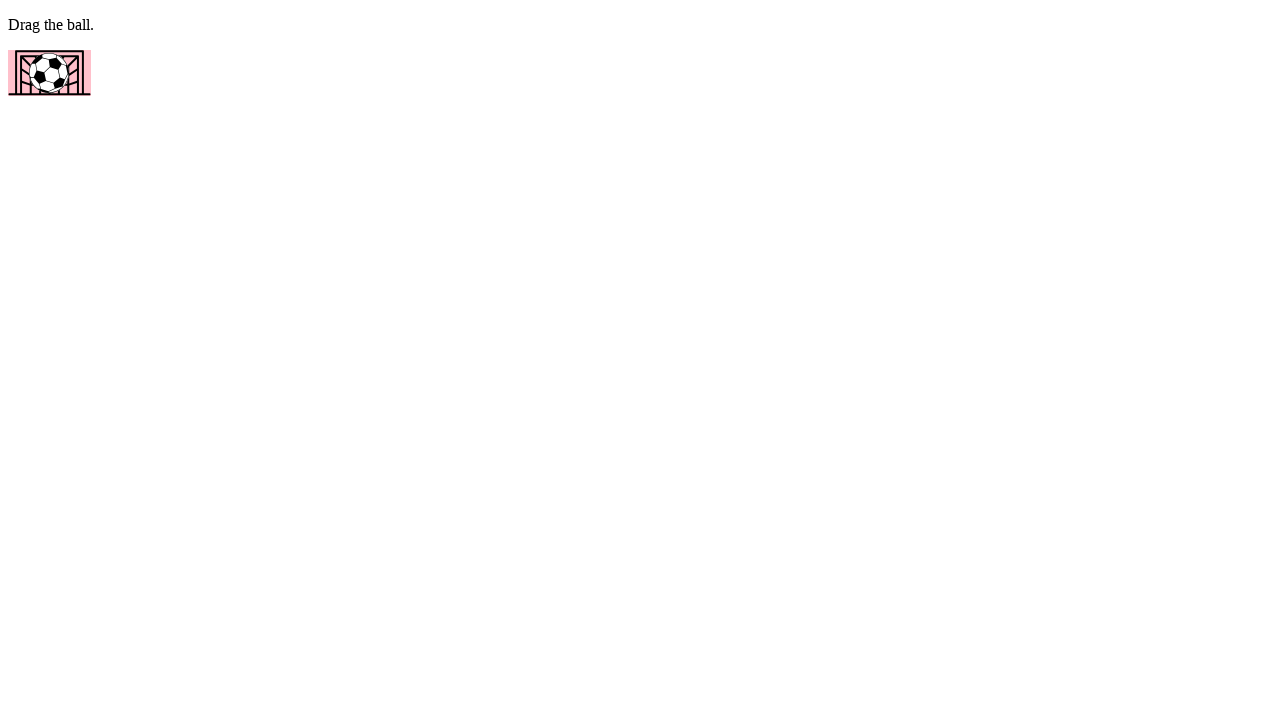

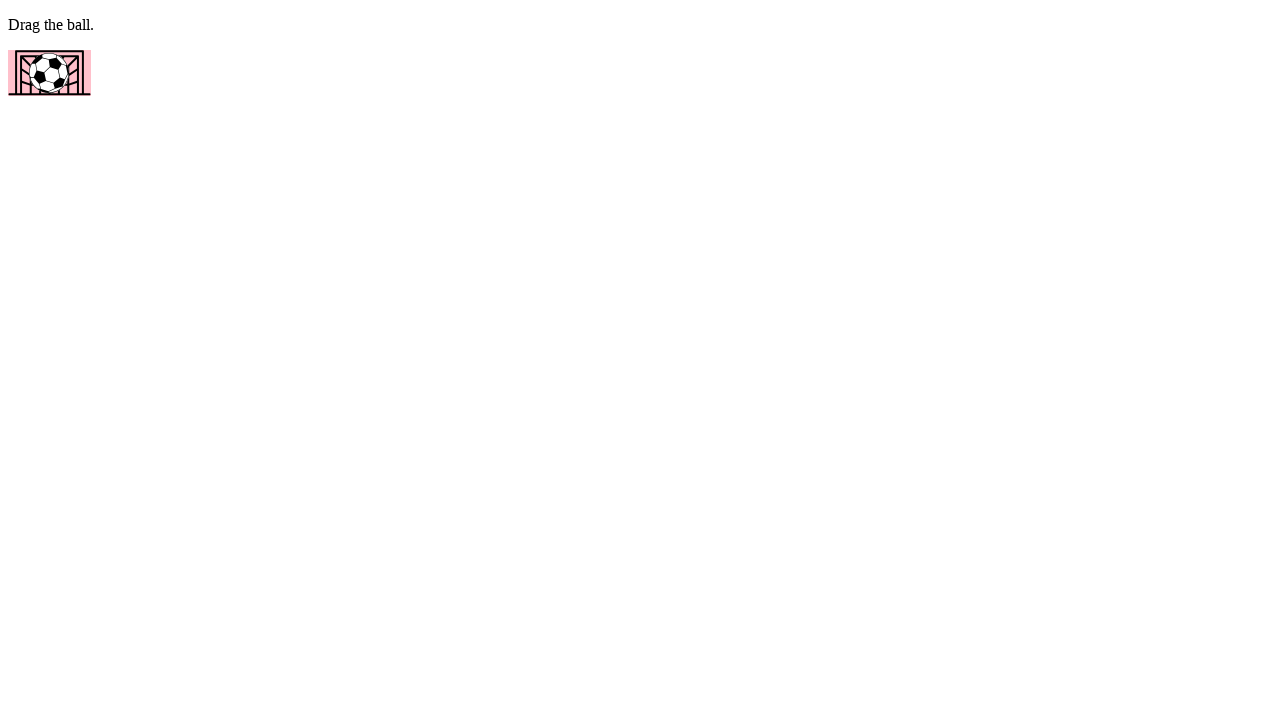